Scrolls a table on the page and extracts information about the table structure including row count, column count, and content from the second column

Starting URL: https://rahulshettyacademy.com/AutomationPractice/

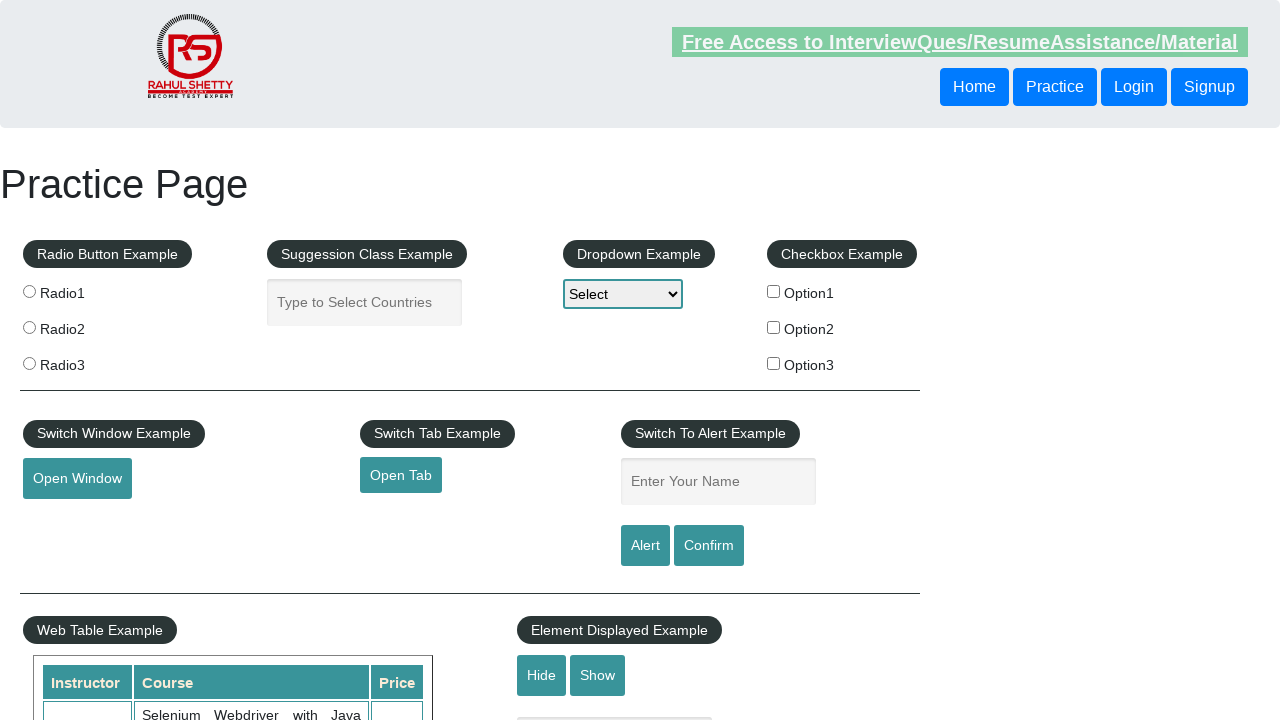

Scrolled table to bottom
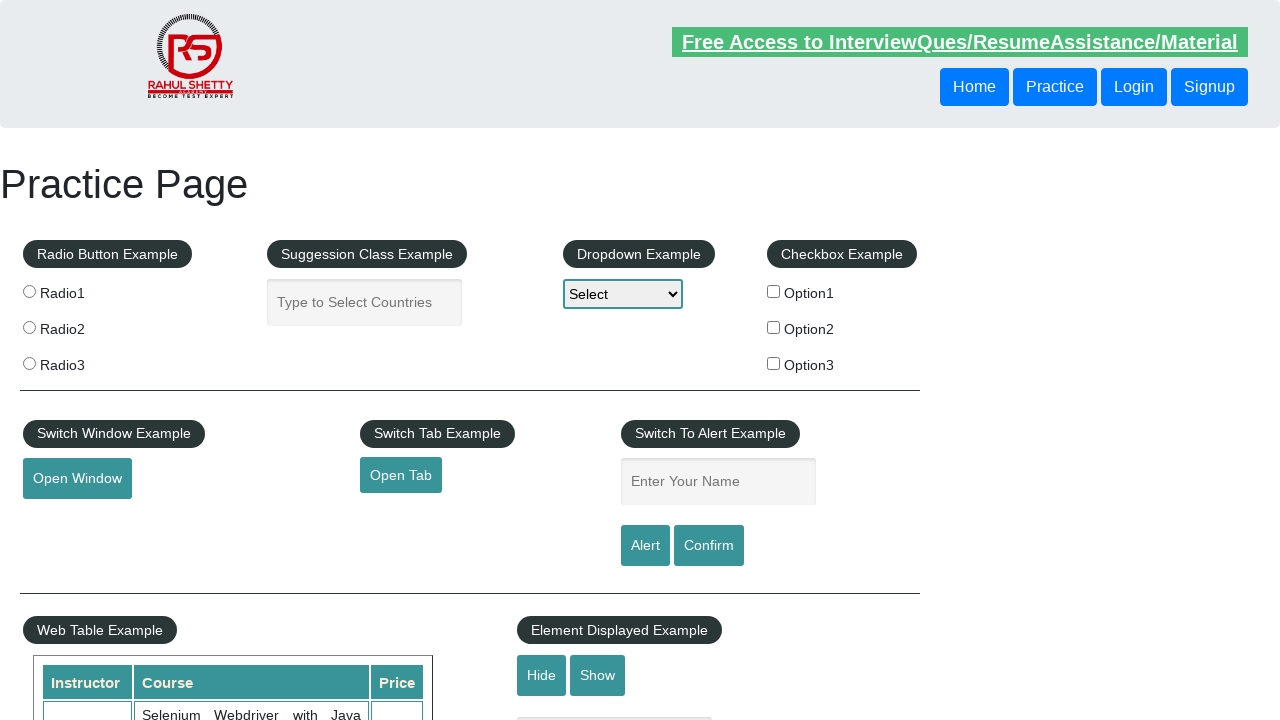

Waited for table scroll to complete
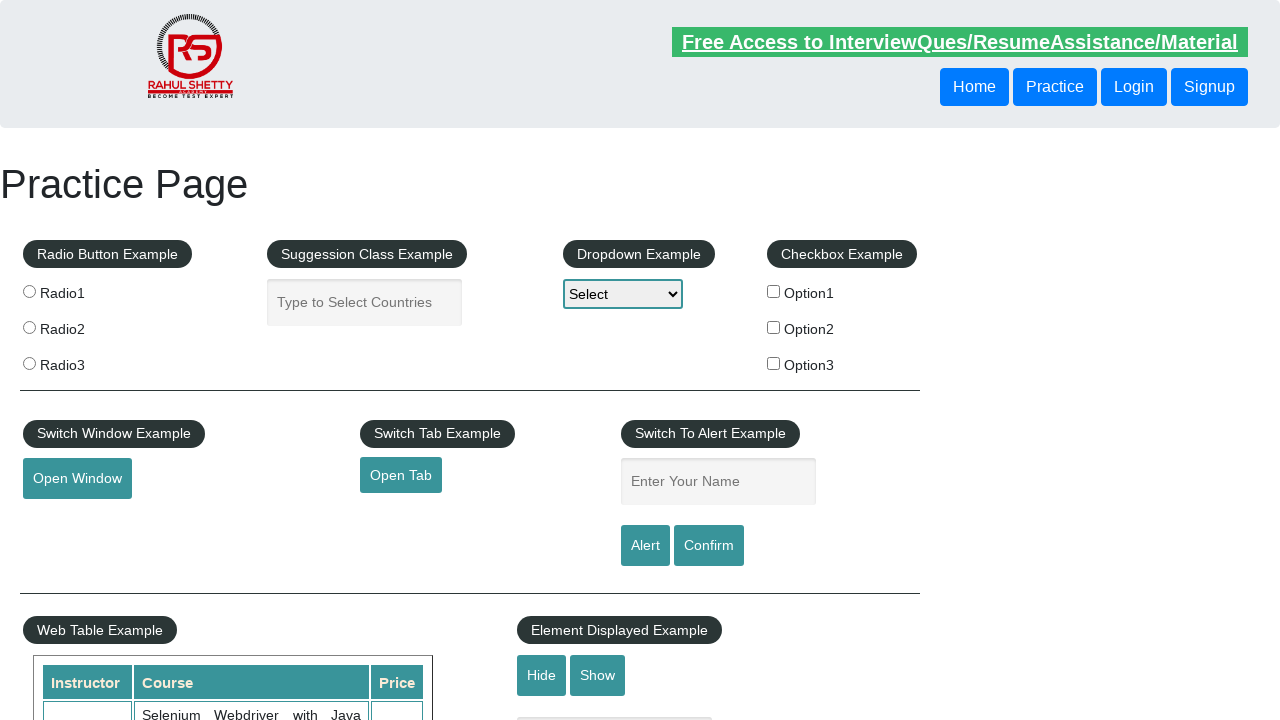

Retrieved all table rows: 11 rows found
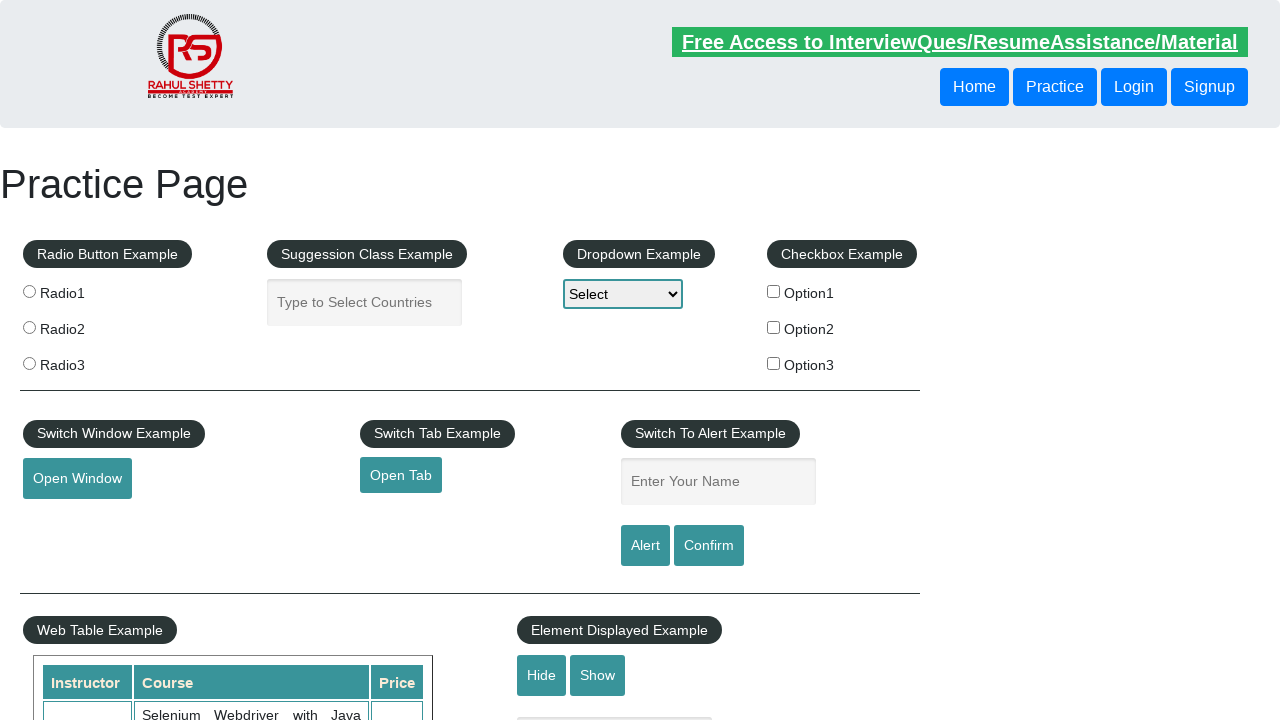

Retrieved all column headers: 3 columns found
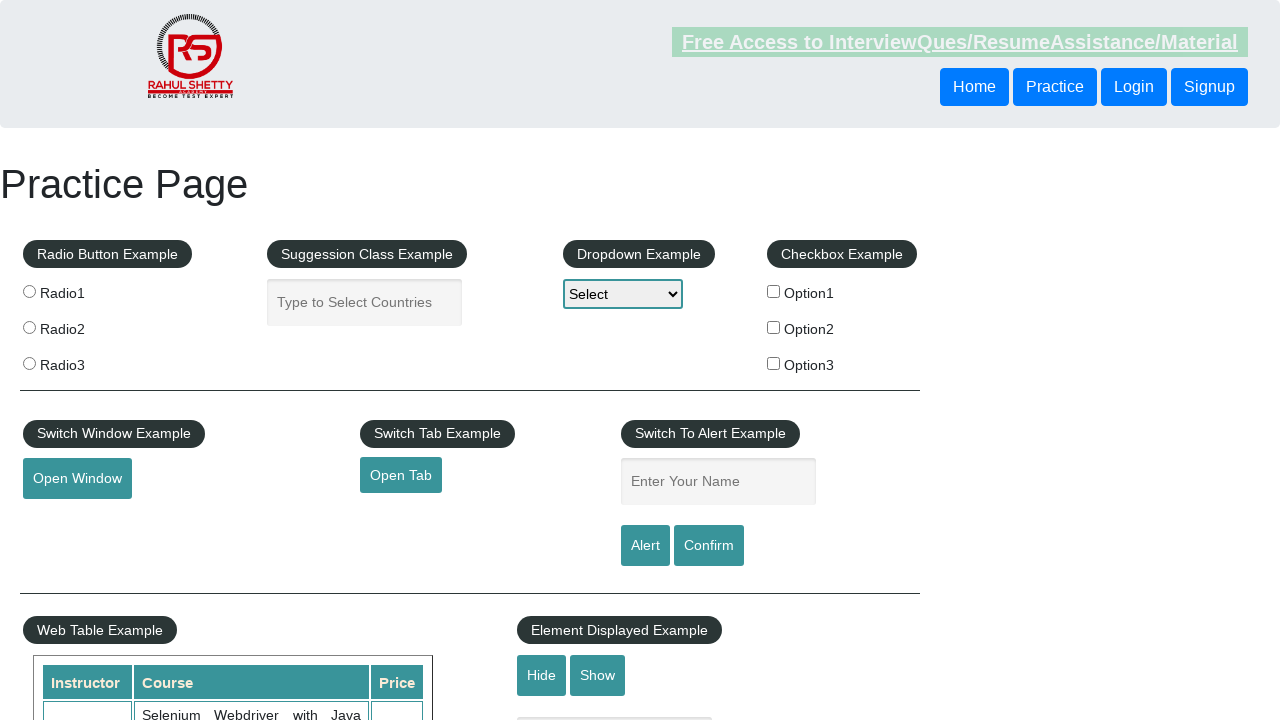

Extracted content from second column of all 10 data rows
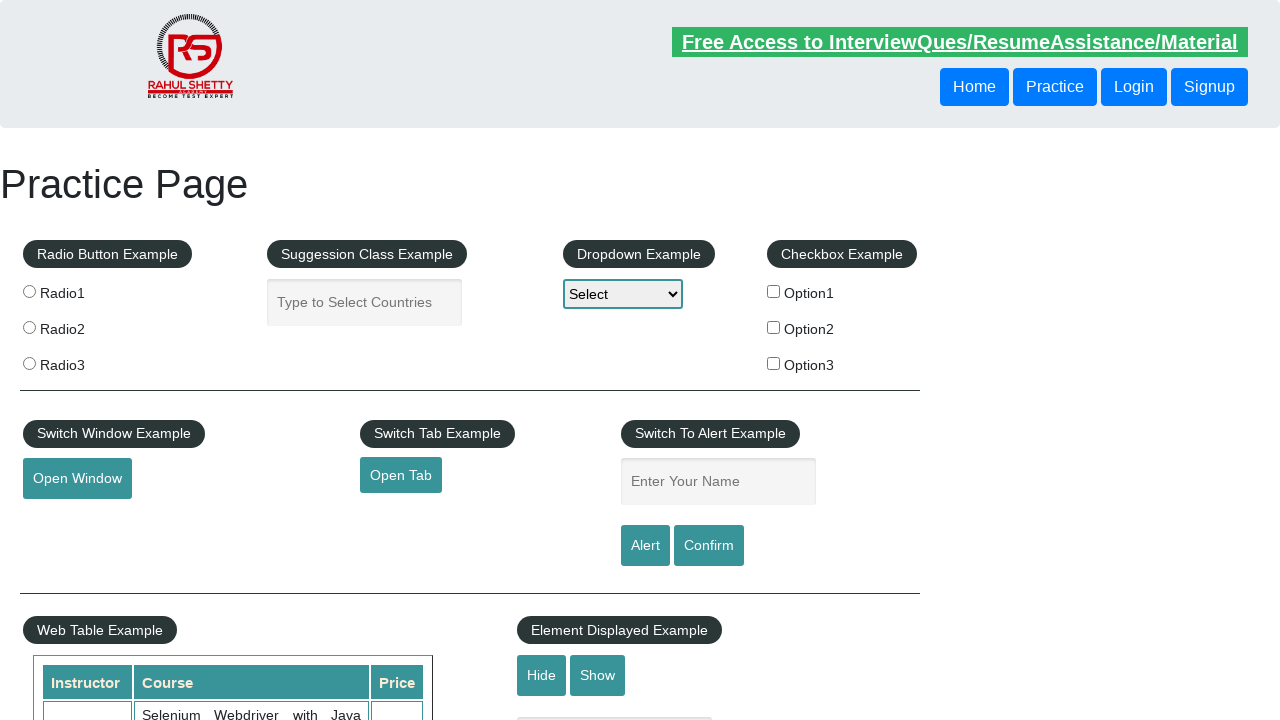

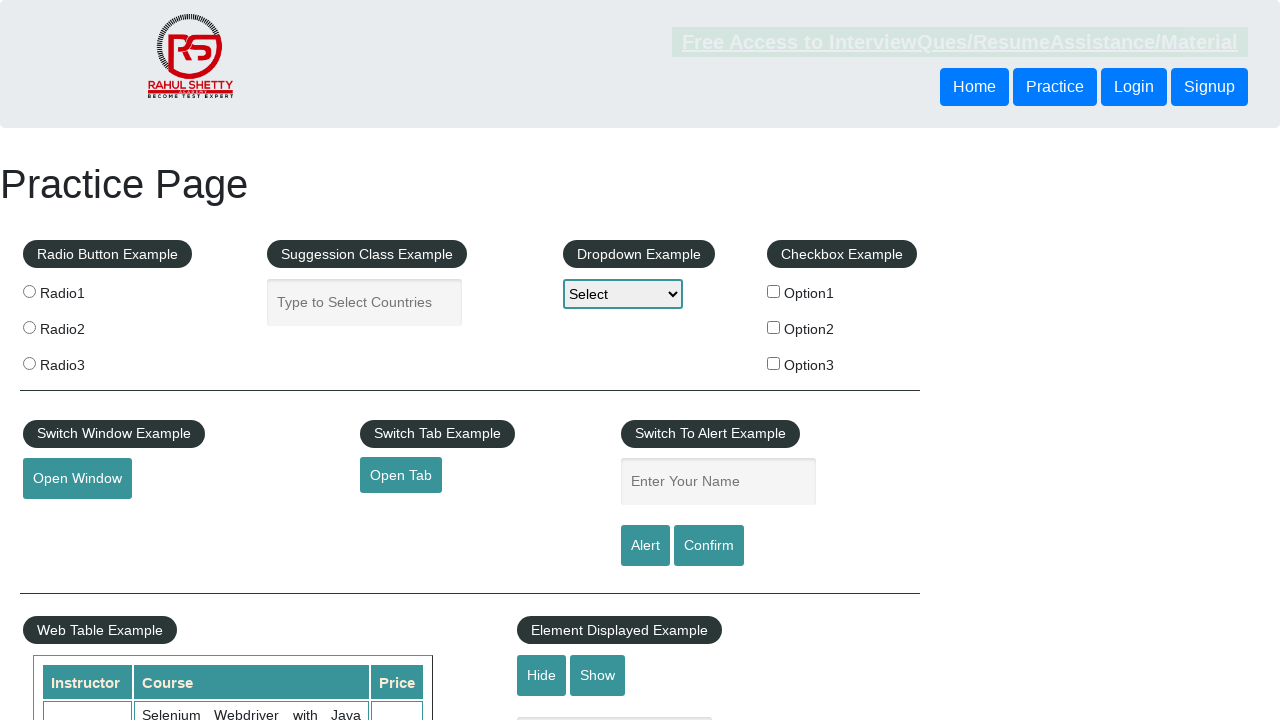